Tests jQuery UI menu navigation by clicking through menu items: Enabled, Downloads, and PDF options

Starting URL: https://the-internet.herokuapp.com/jqueryui/menu#

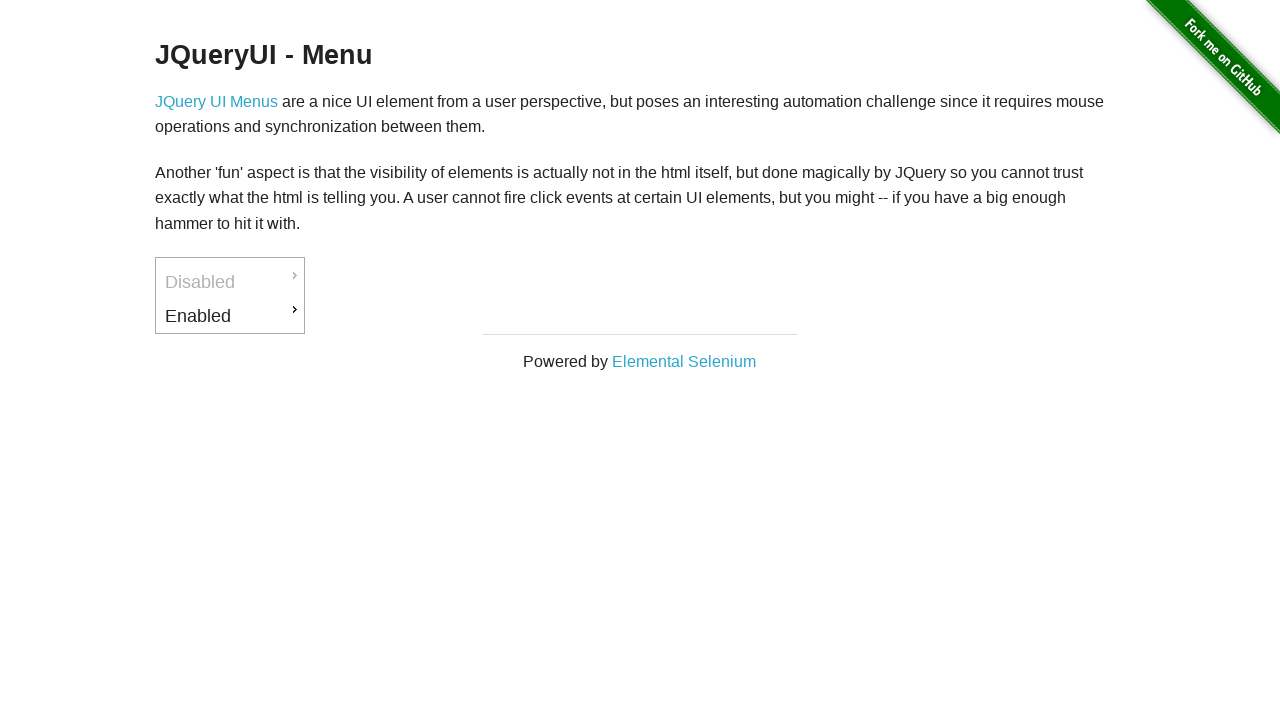

Clicked on Enabled menu item at (230, 316) on a:text('Enabled')
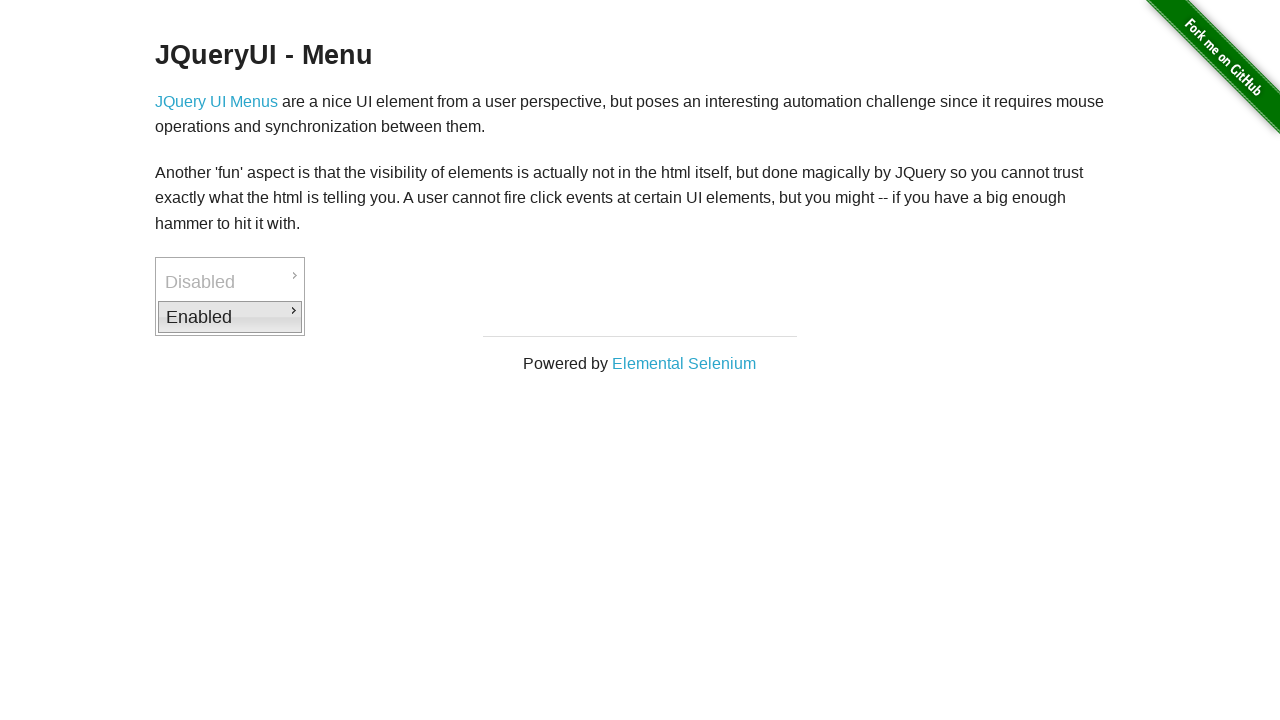

Waited 1 second for submenu to appear
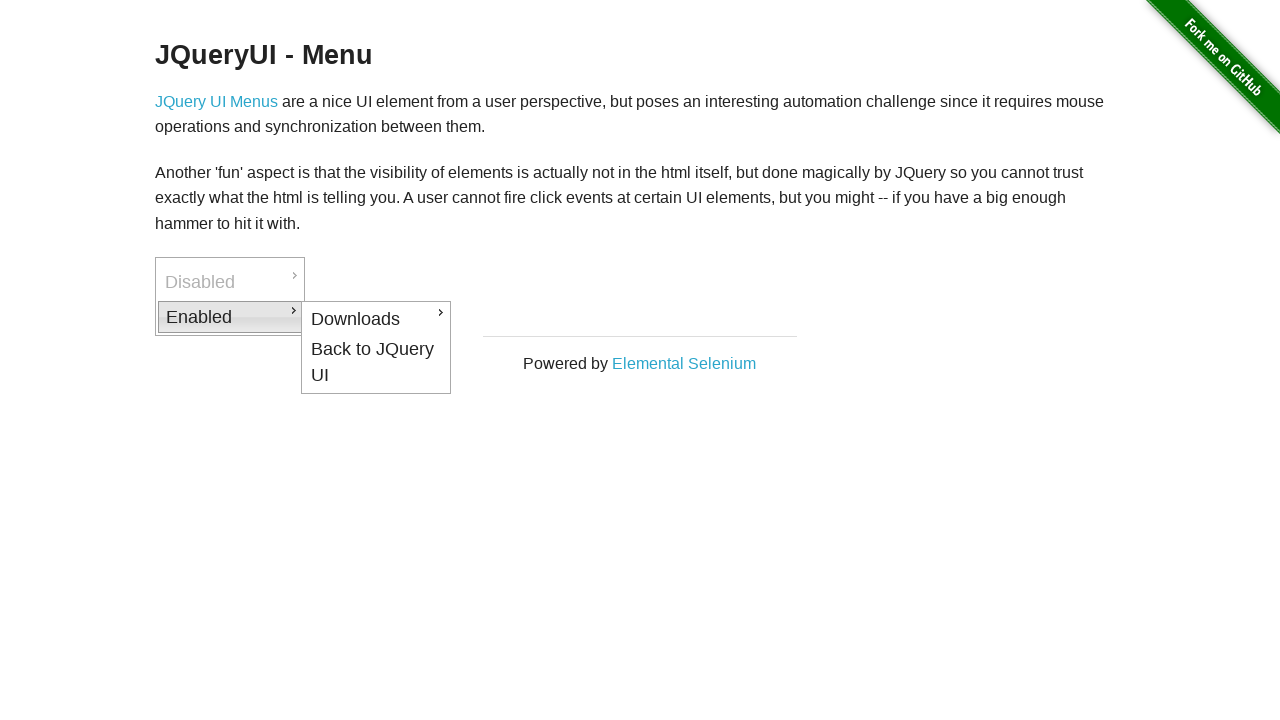

Clicked Downloads option from submenu at (376, 319) on #ui-id-4
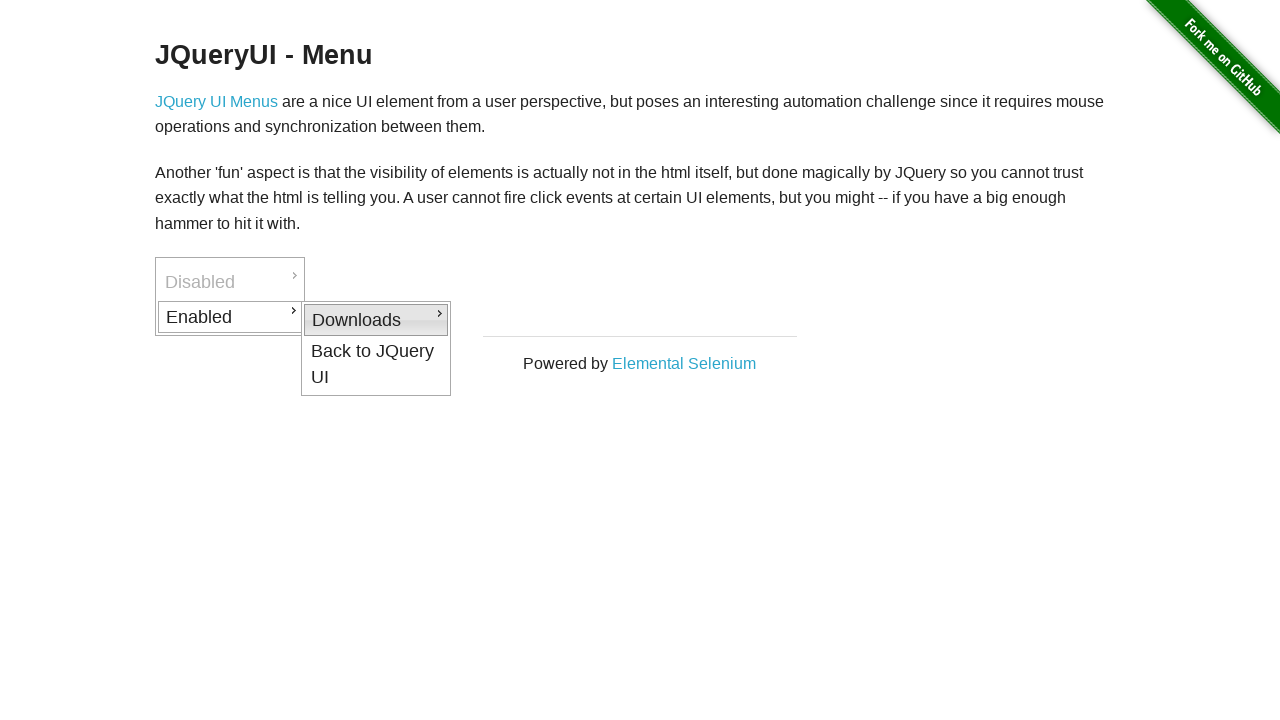

Waited 1 second for Downloads submenu to expand
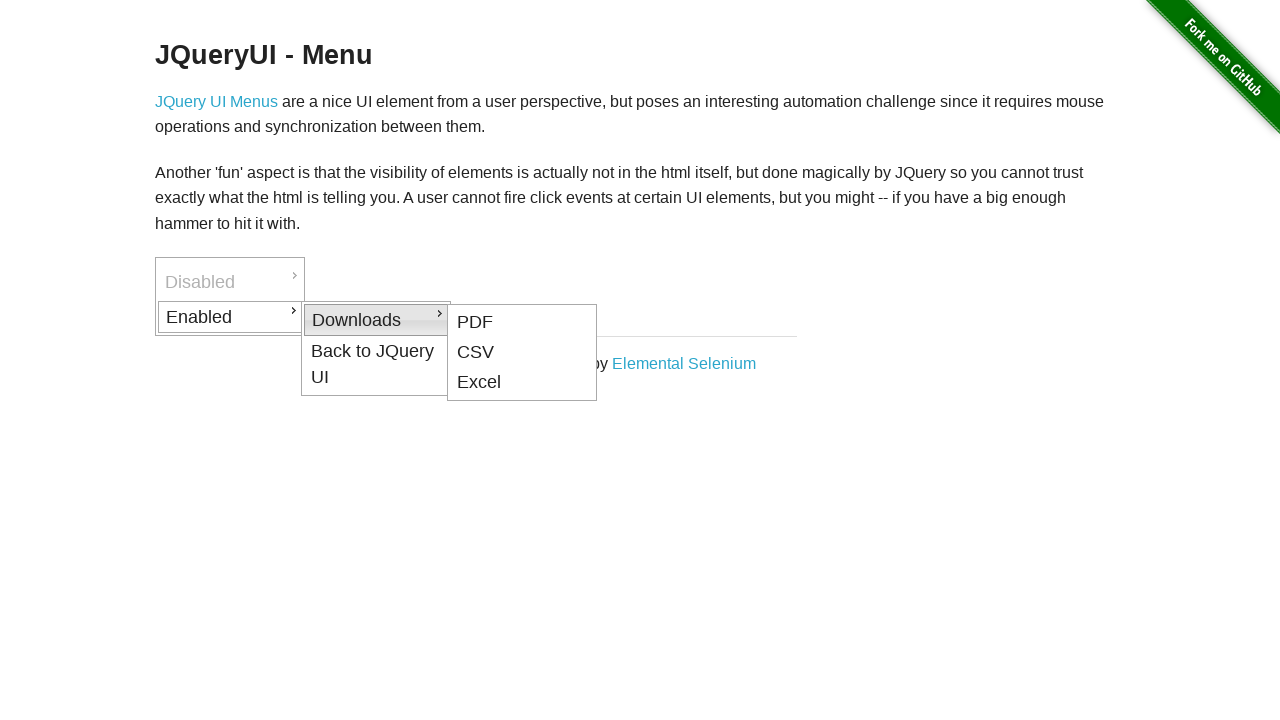

Clicked PDF option in Downloads submenu at (522, 322) on a[href='/download/jqueryui/menu/menu.pdf']
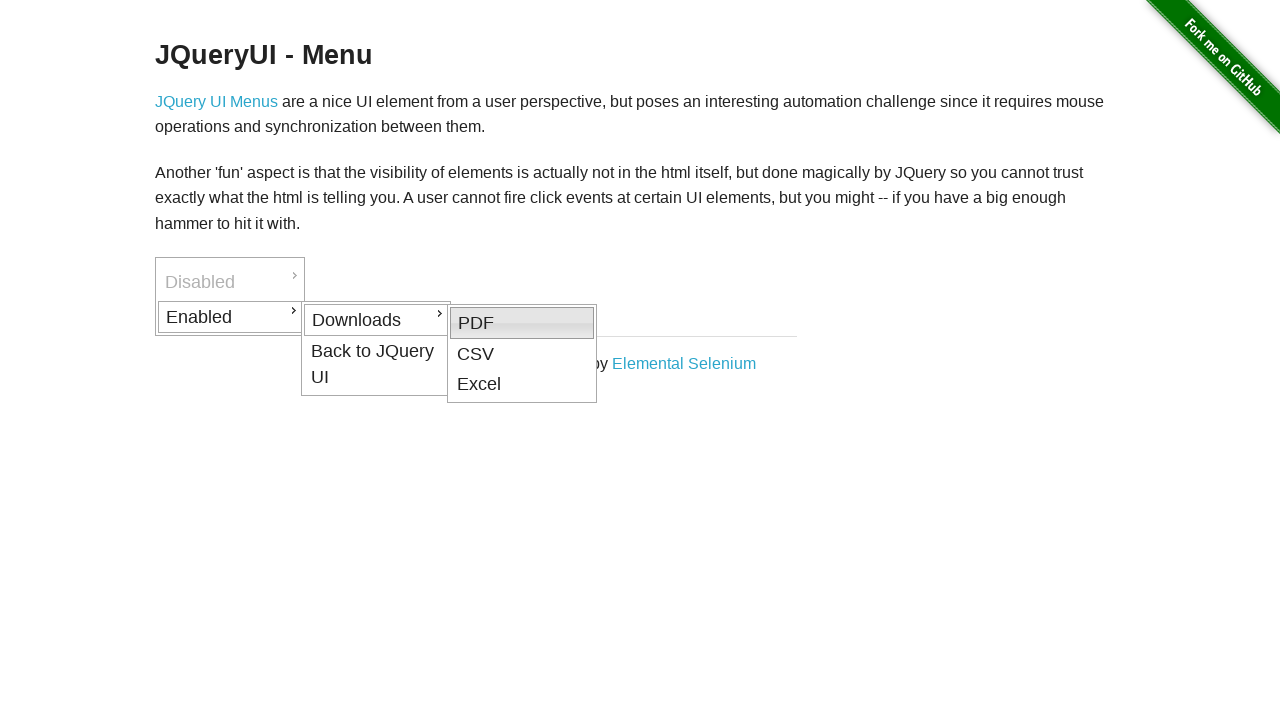

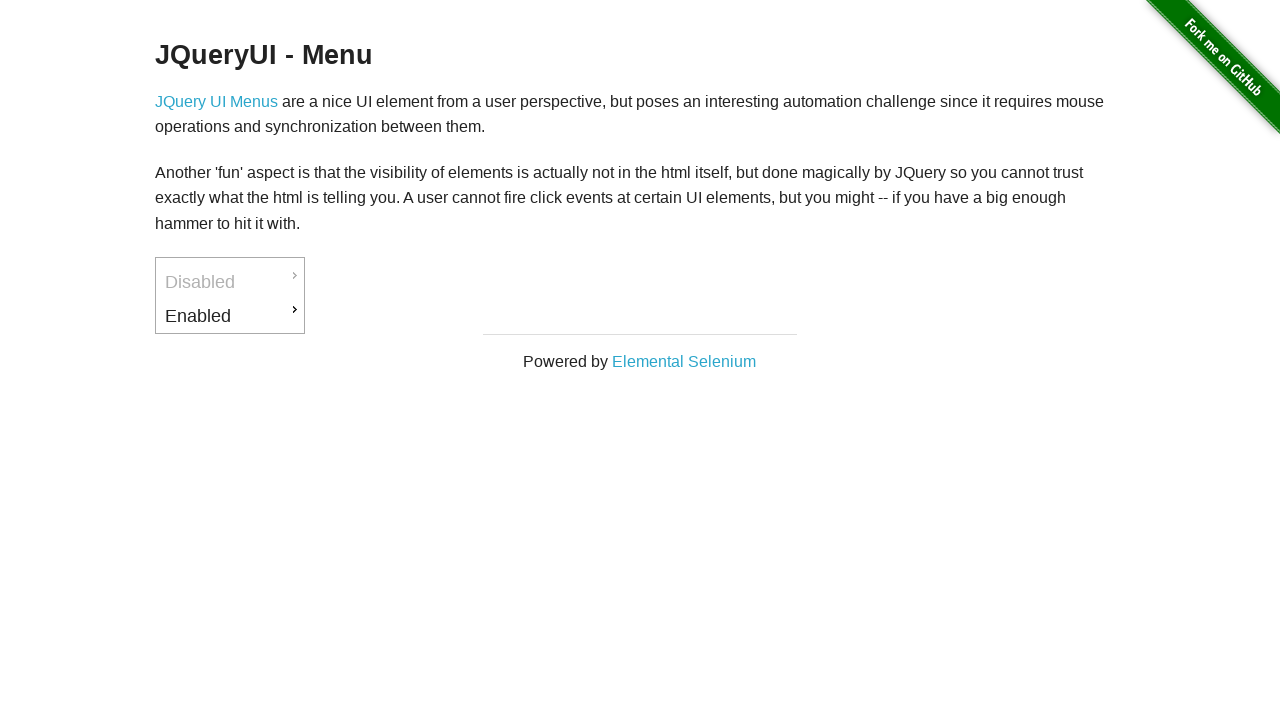